Tests link navigation on a Finnish Java book website by clicking on a link using full link text, then clicking another link using partial link text matching

Starting URL: http://www.javakirja.fi

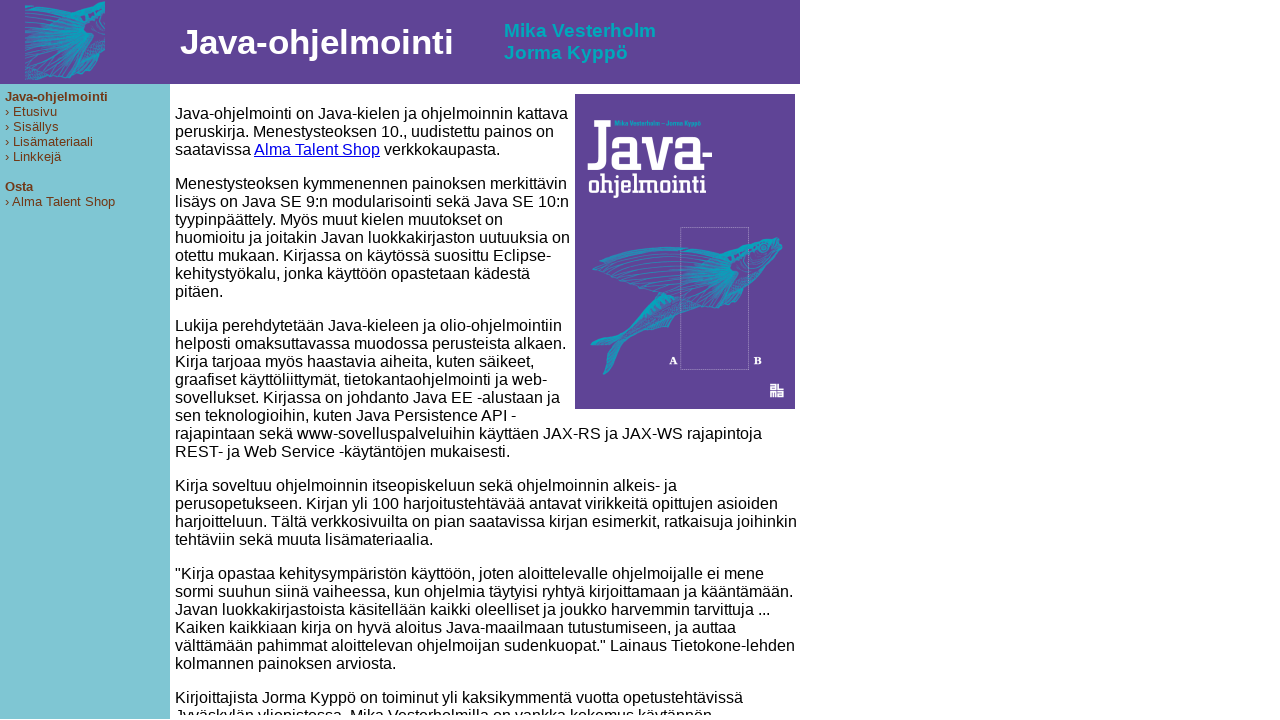

Clicked on 'Linkkejä' (Links) link using full text at (37, 156) on text=Linkkejä
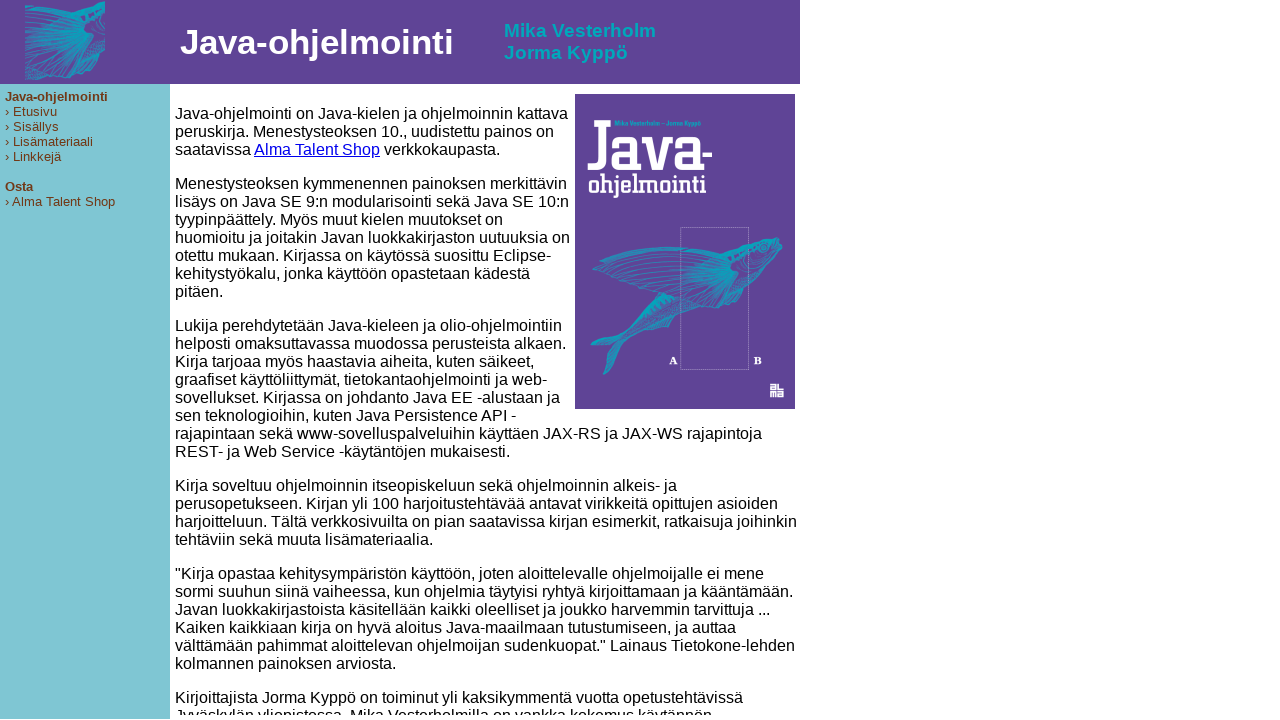

Waited for page to load (networkidle state)
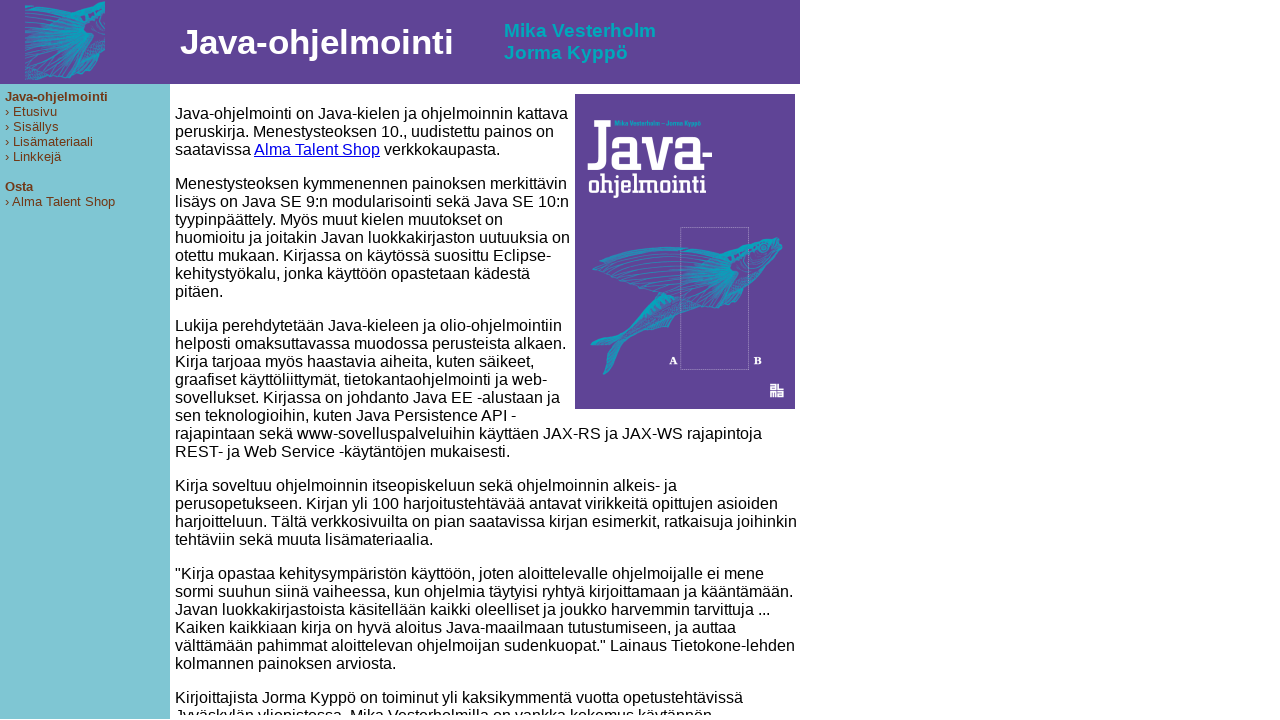

Clicked on link containing partial text 'lys' at (36, 126) on a:has-text('lys')
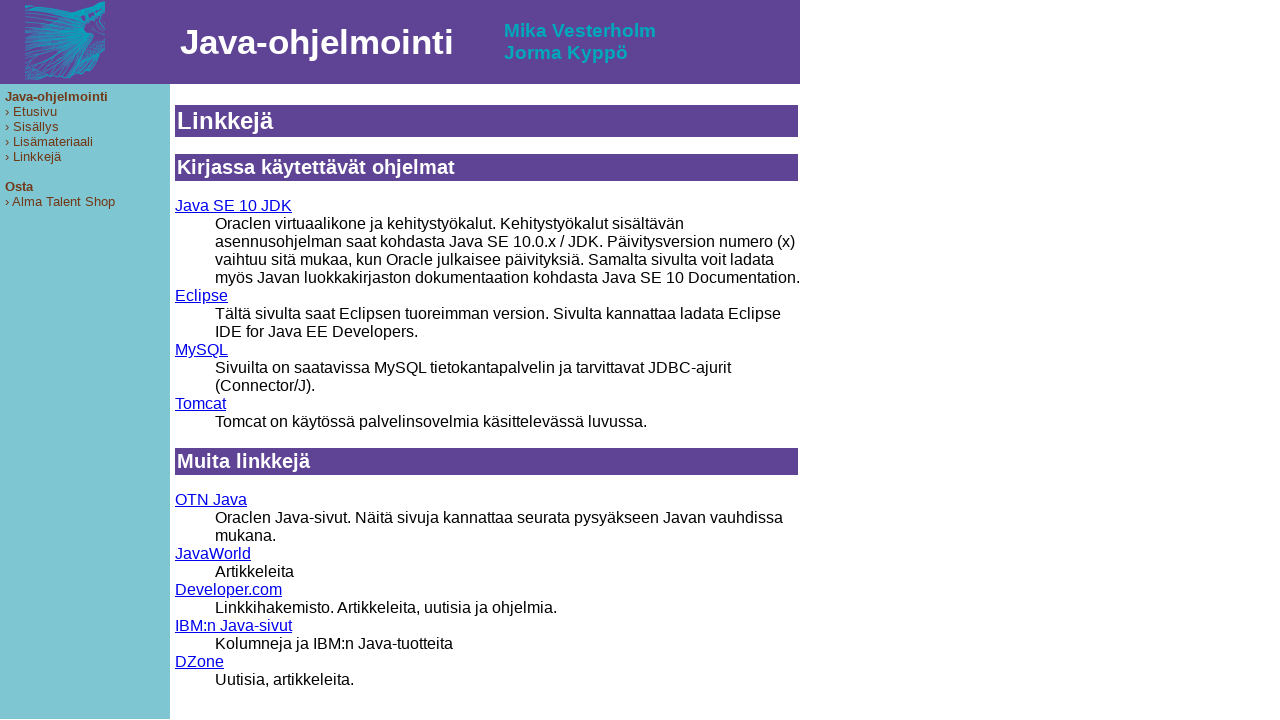

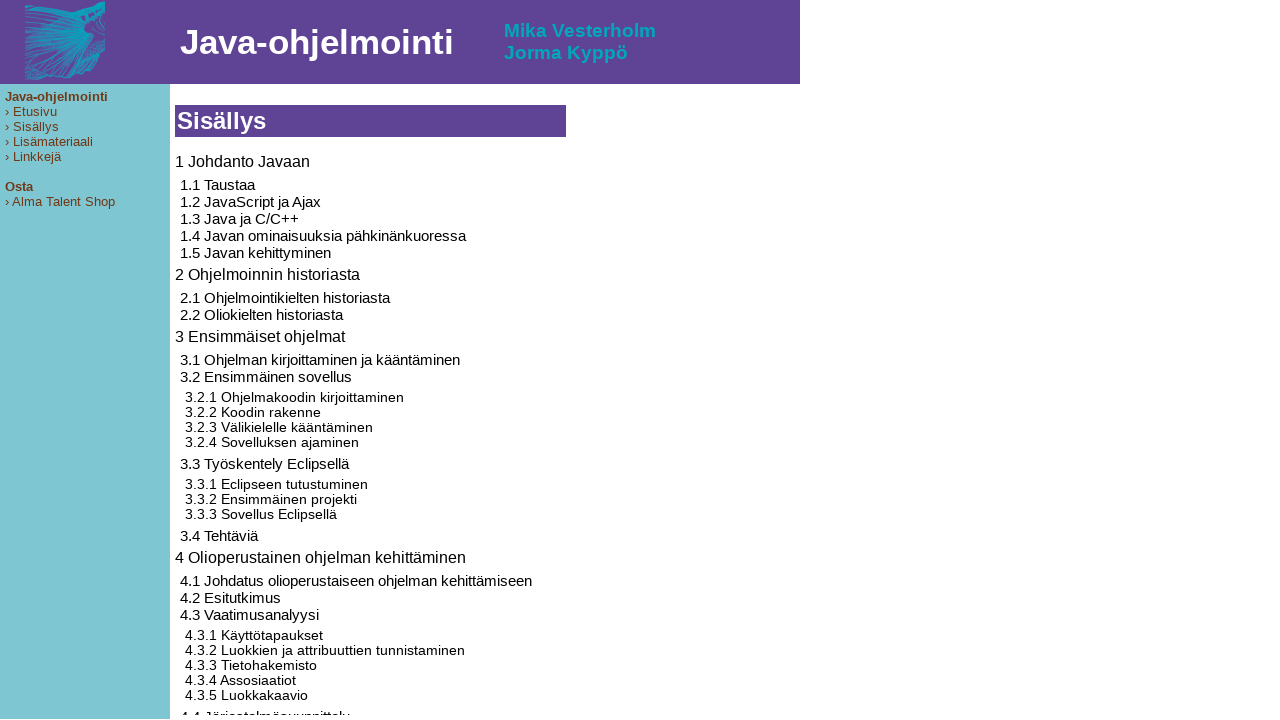